Tests page scrolling functionality on BigBasket website by scrolling to different positions on the page

Starting URL: https://www.bigbasket.com/

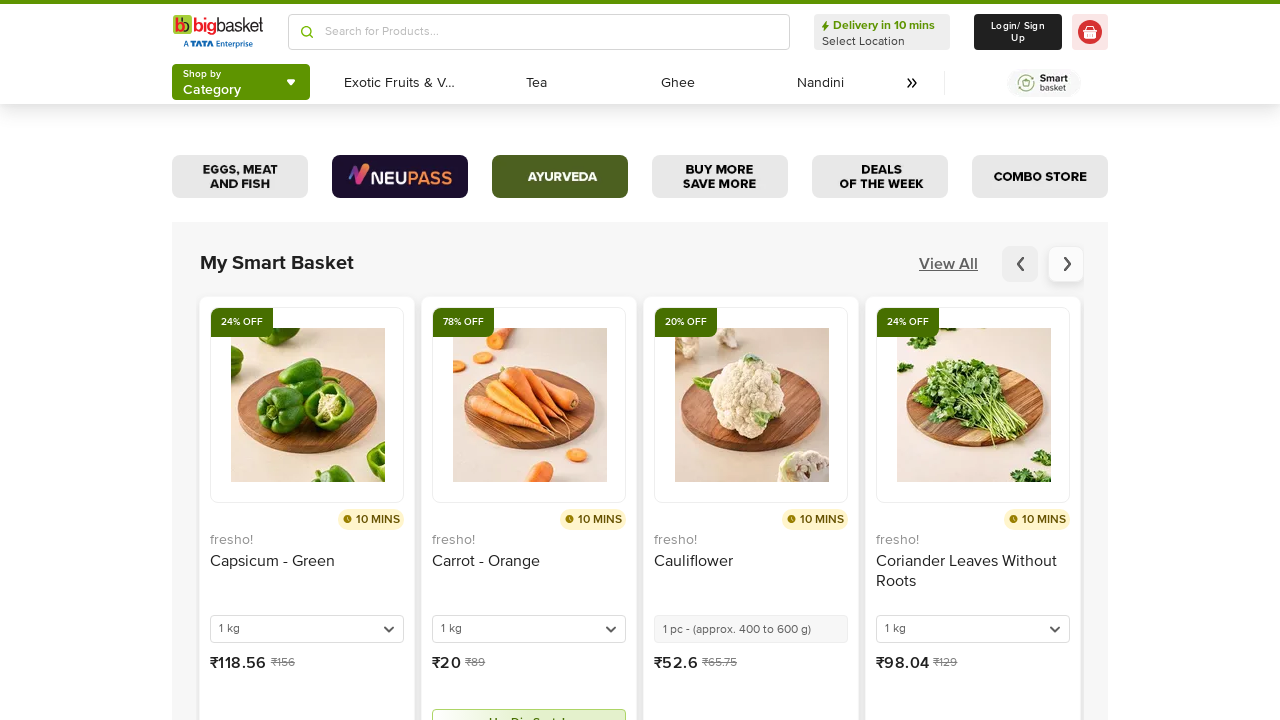

Scrolled down 500 pixels on BigBasket page
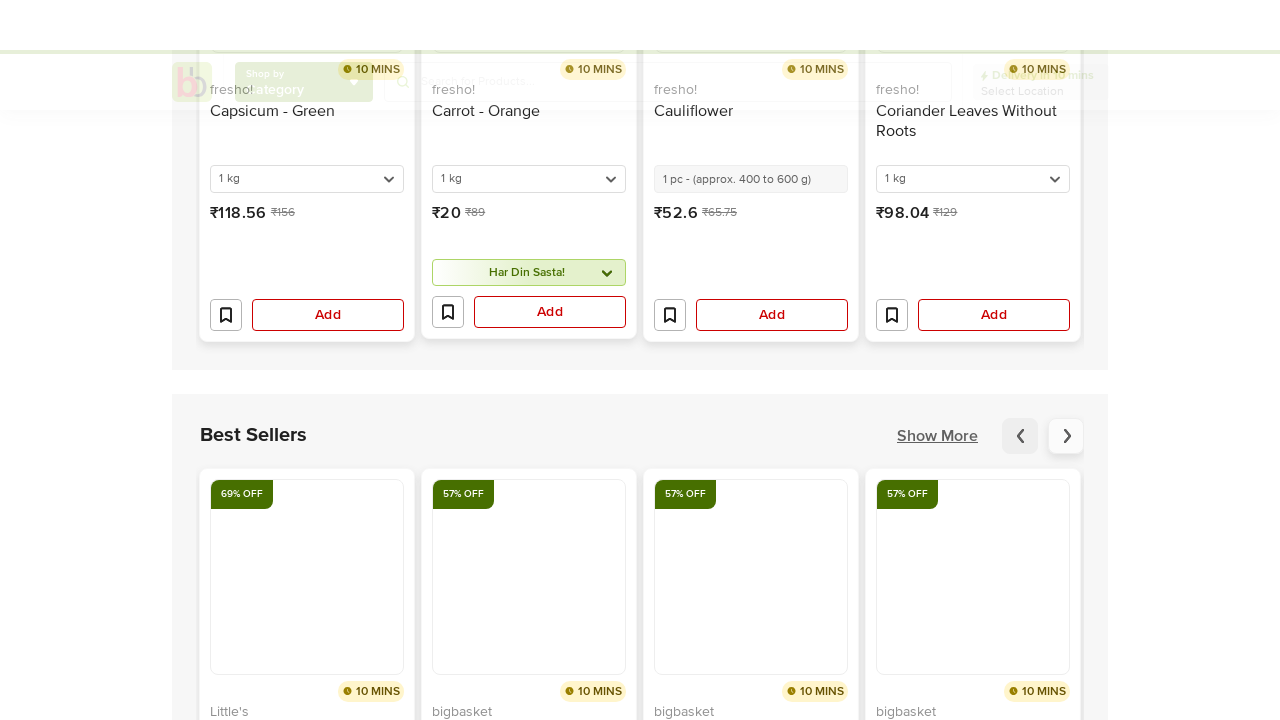

Waited 2 seconds after scrolling down 500 pixels
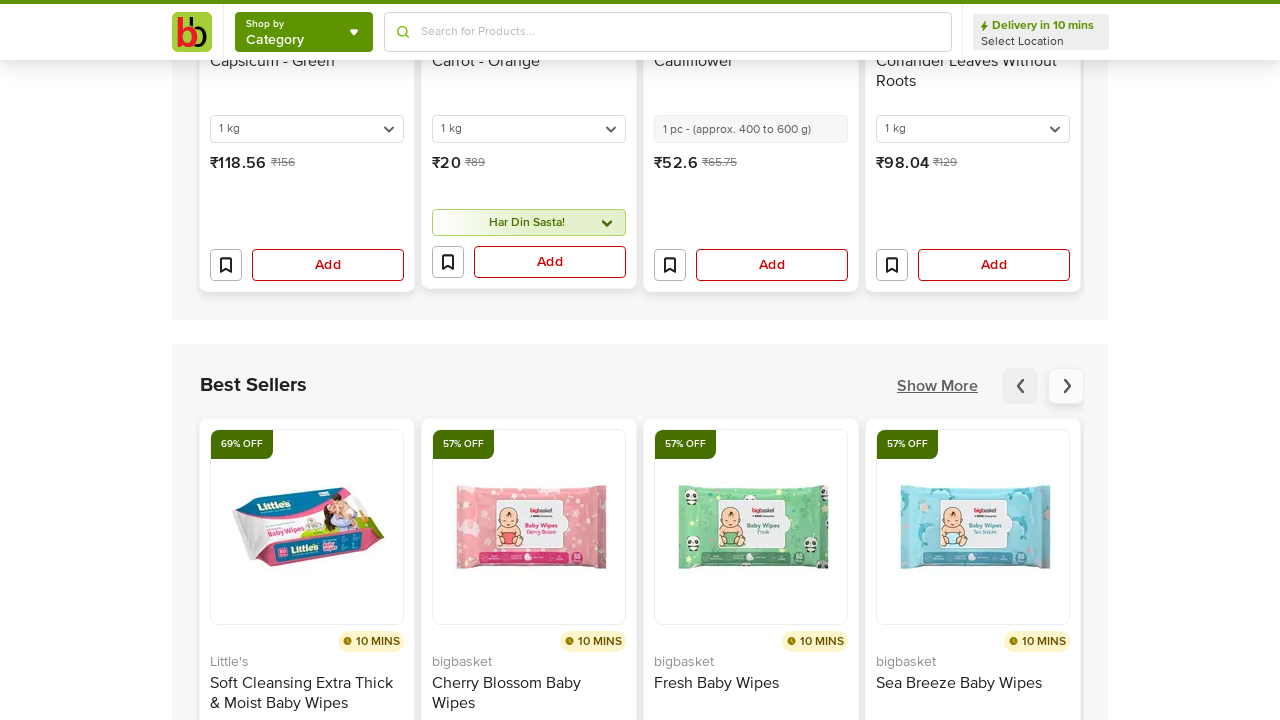

Scrolled to the bottom of the page
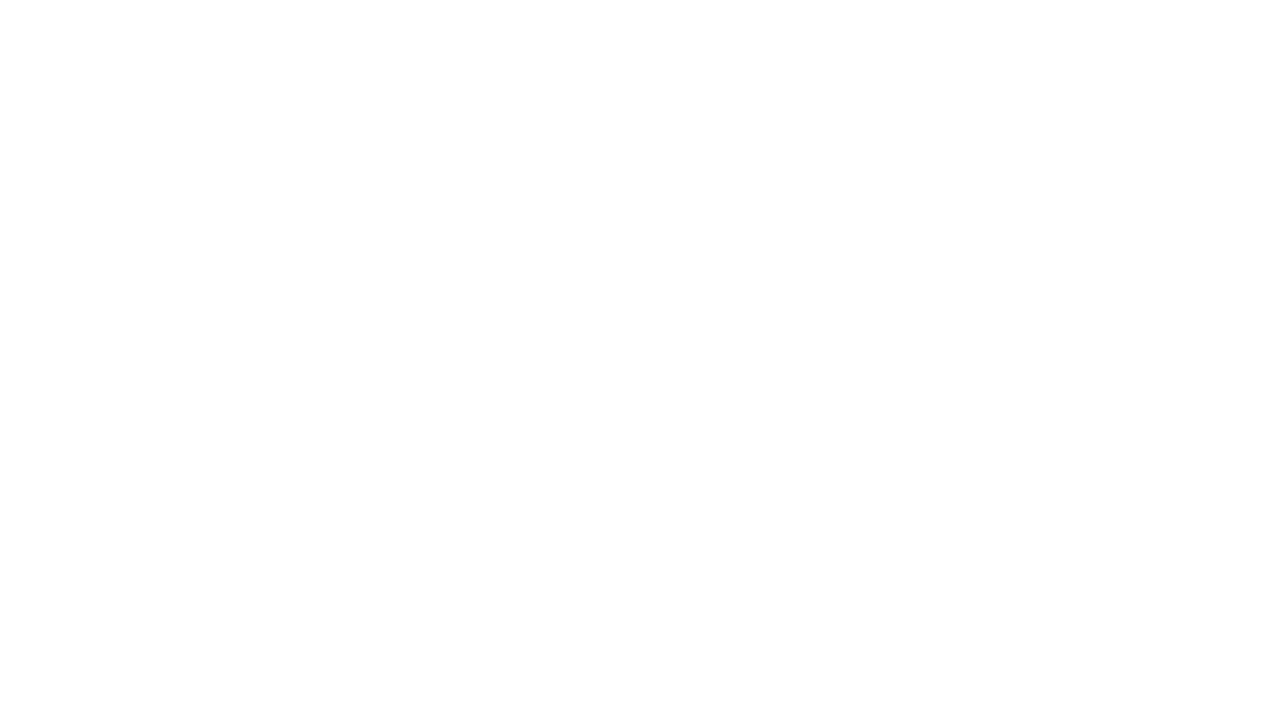

Waited 2 seconds after scrolling to bottom
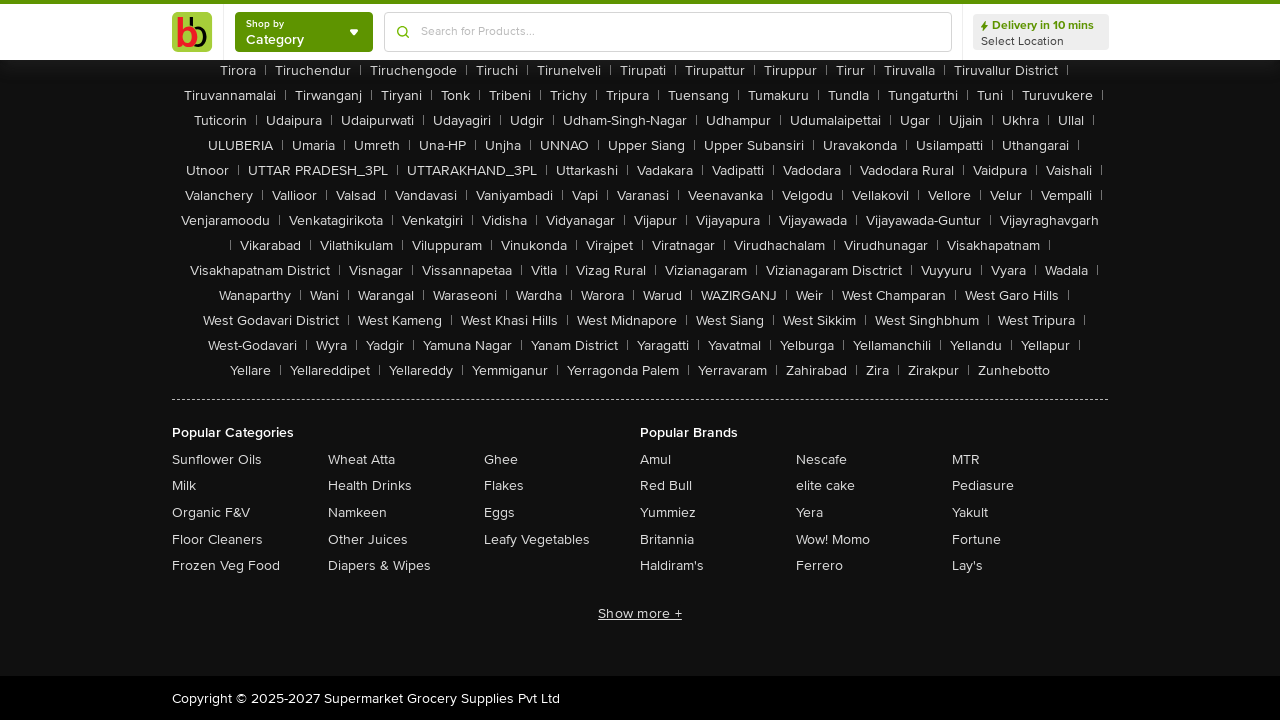

Scrolled back to top of the page
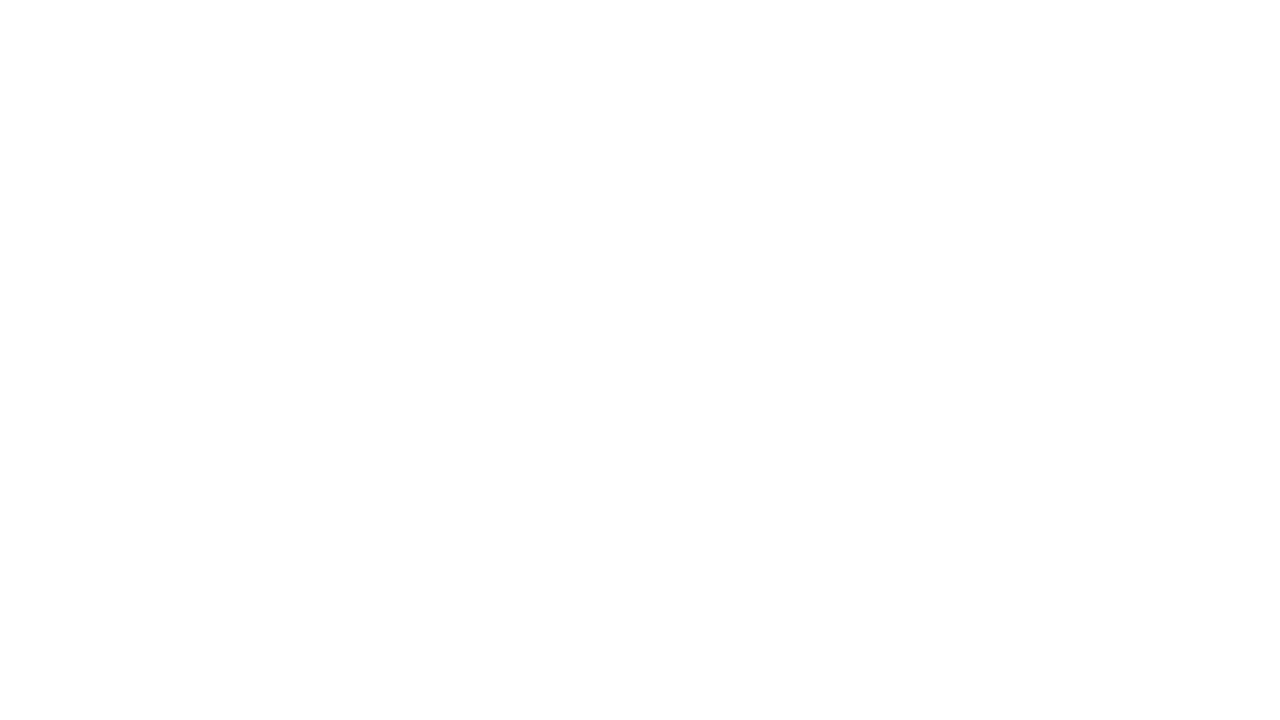

Waited 2 seconds after scrolling back to top
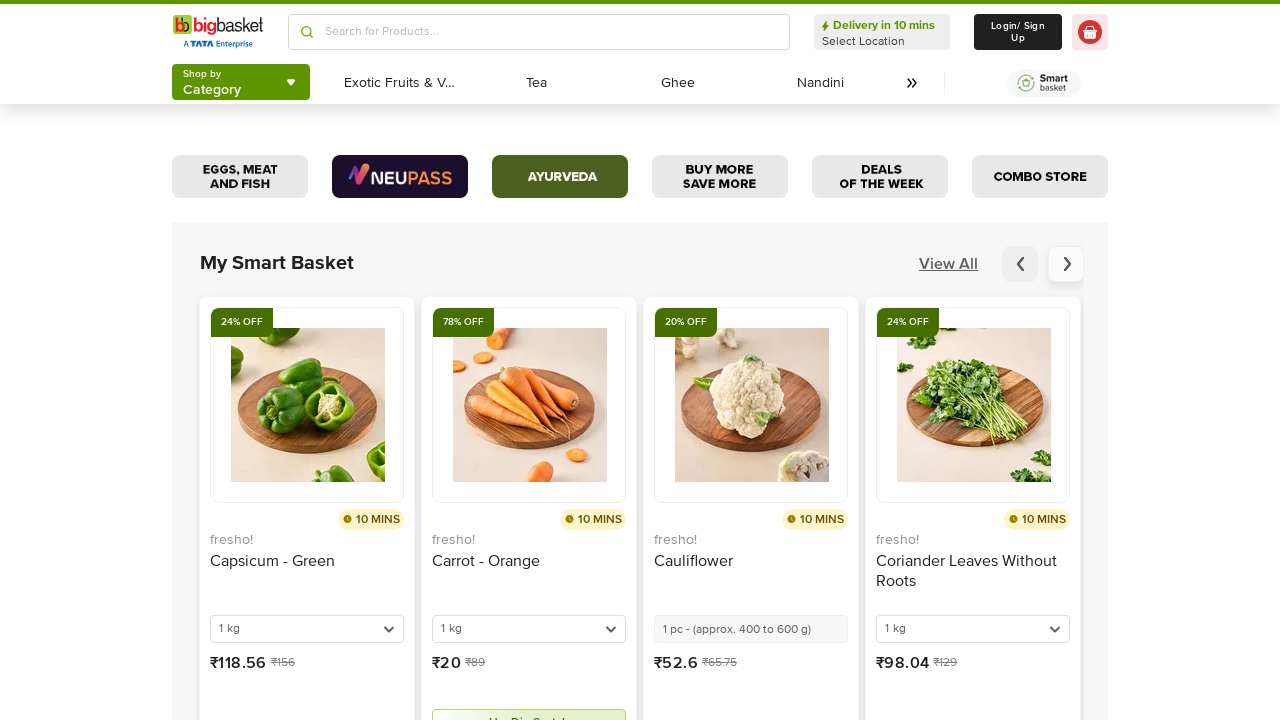

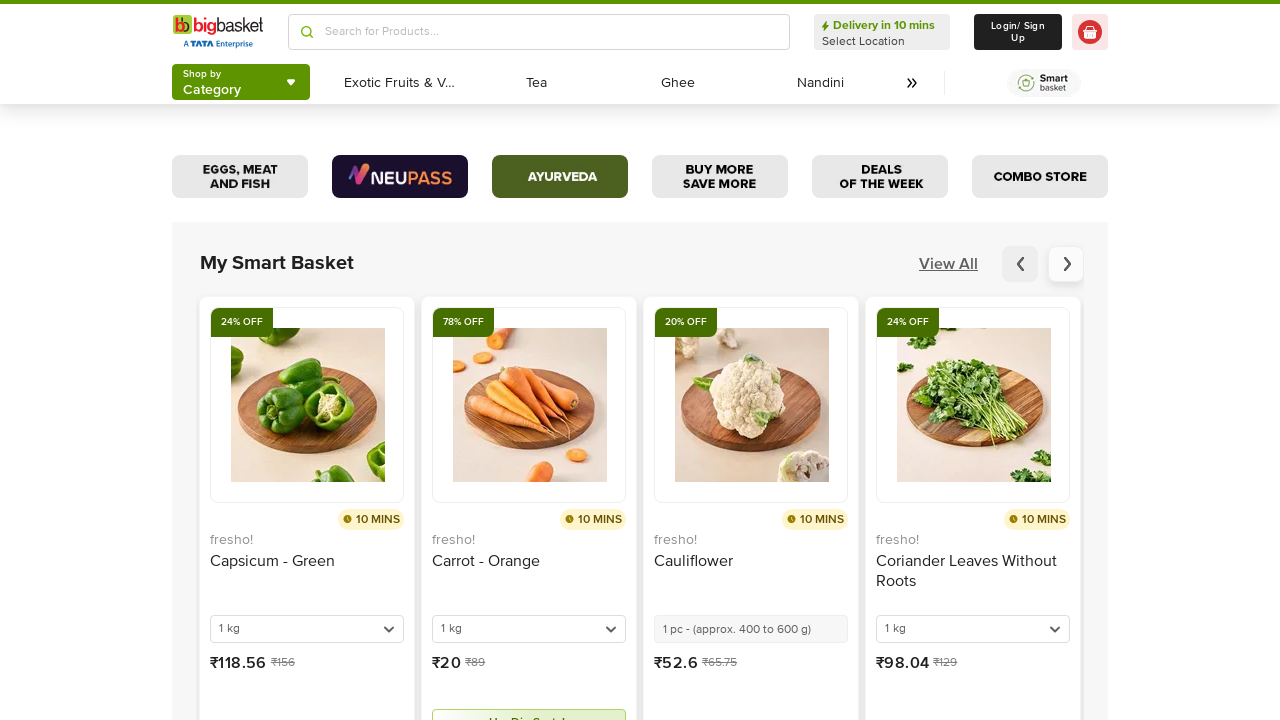